Tests radio button interaction by iterating through all radio buttons in a group and clicking each one sequentially on an HTML forms demo page.

Starting URL: https://echoecho.com/htmlforms10.htm

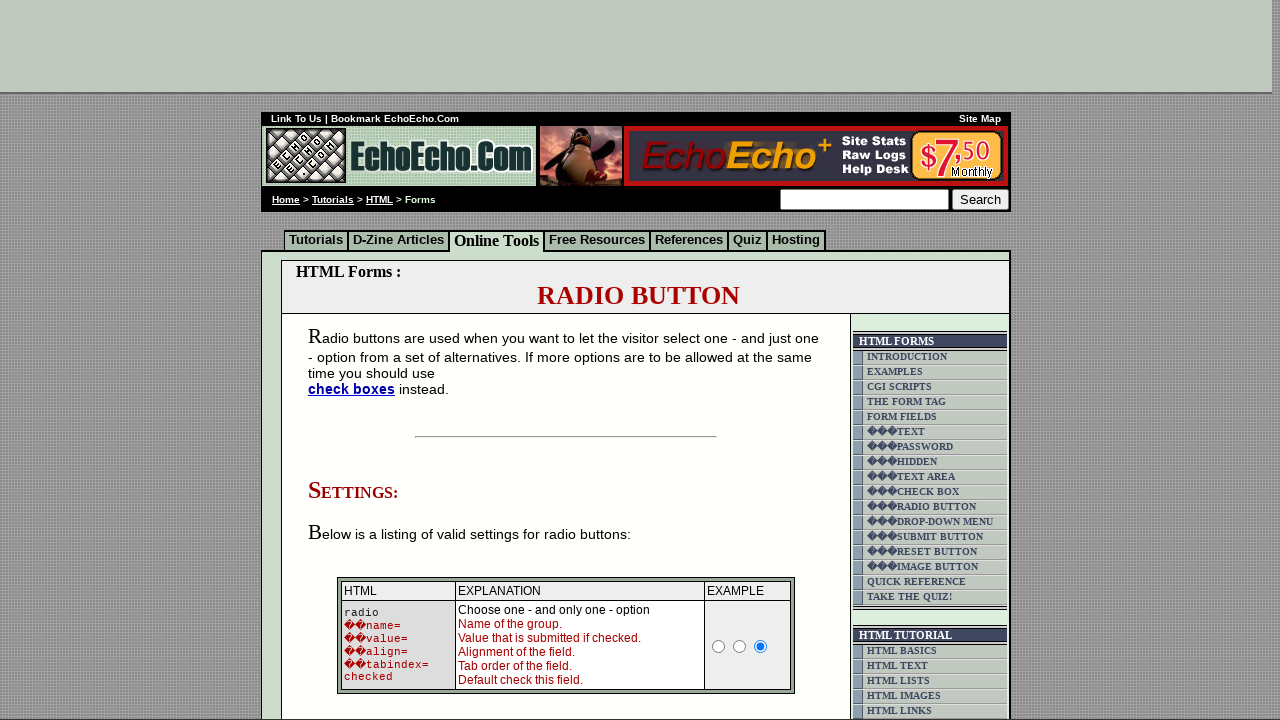

Navigated to HTML forms demo page
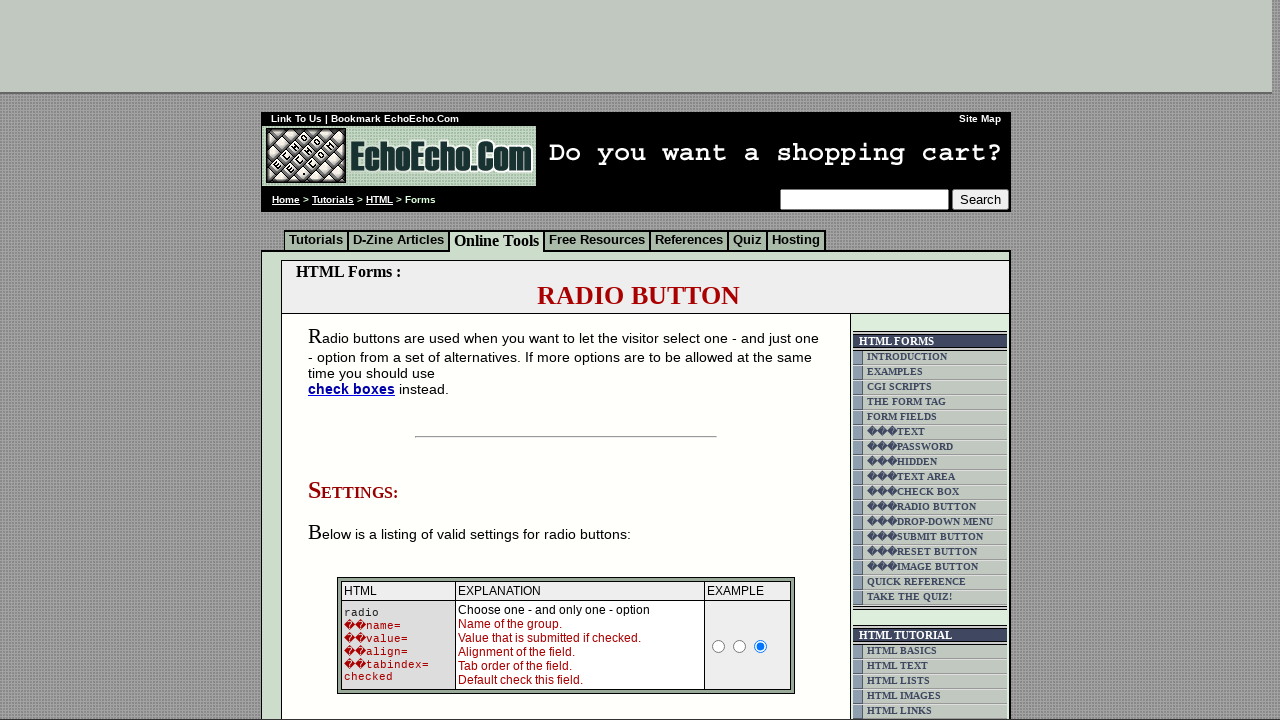

Located all radio buttons in group1
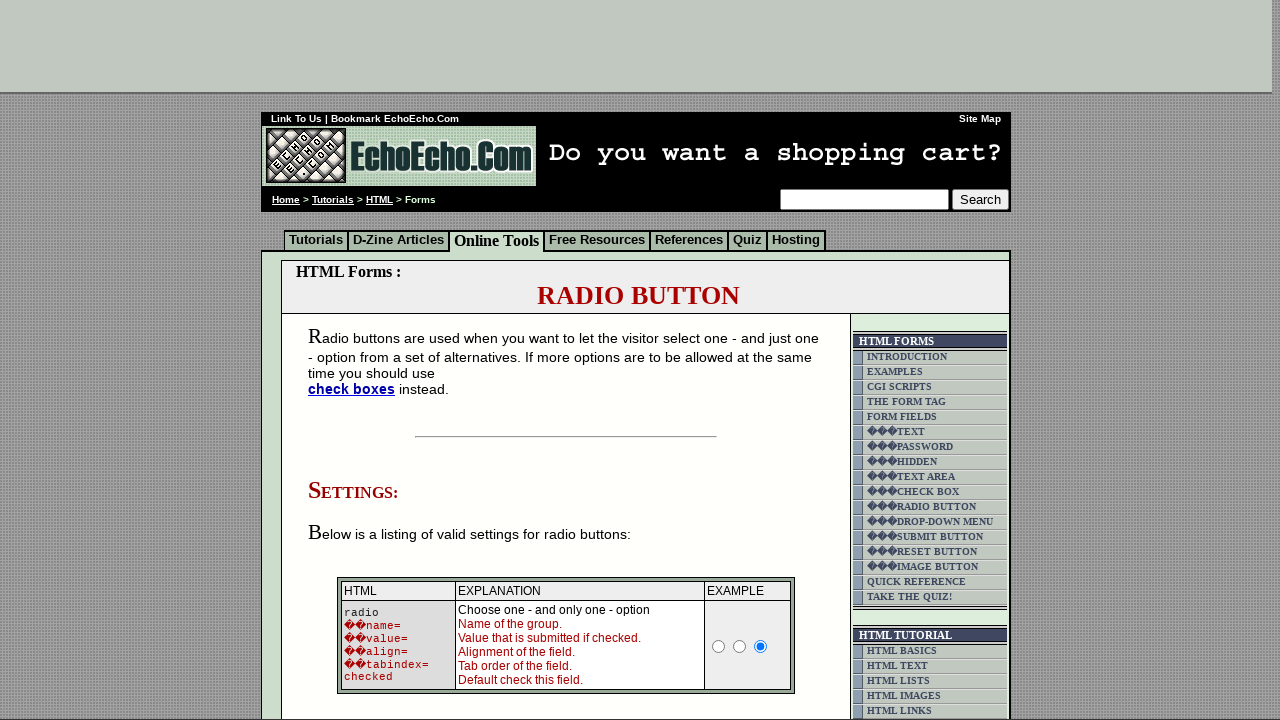

Found 3 radio buttons in the group
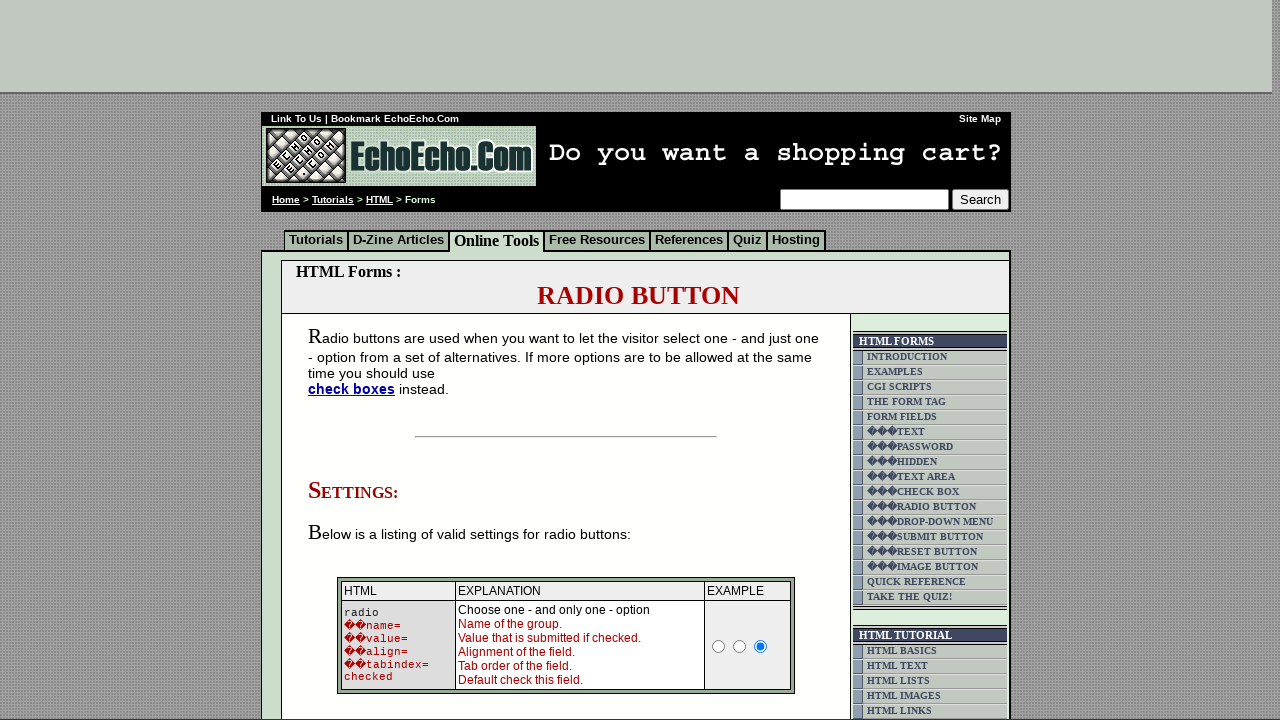

Clicked radio button 1 of 3 at (356, 360) on xpath=//input[@name='group1'] >> nth=0
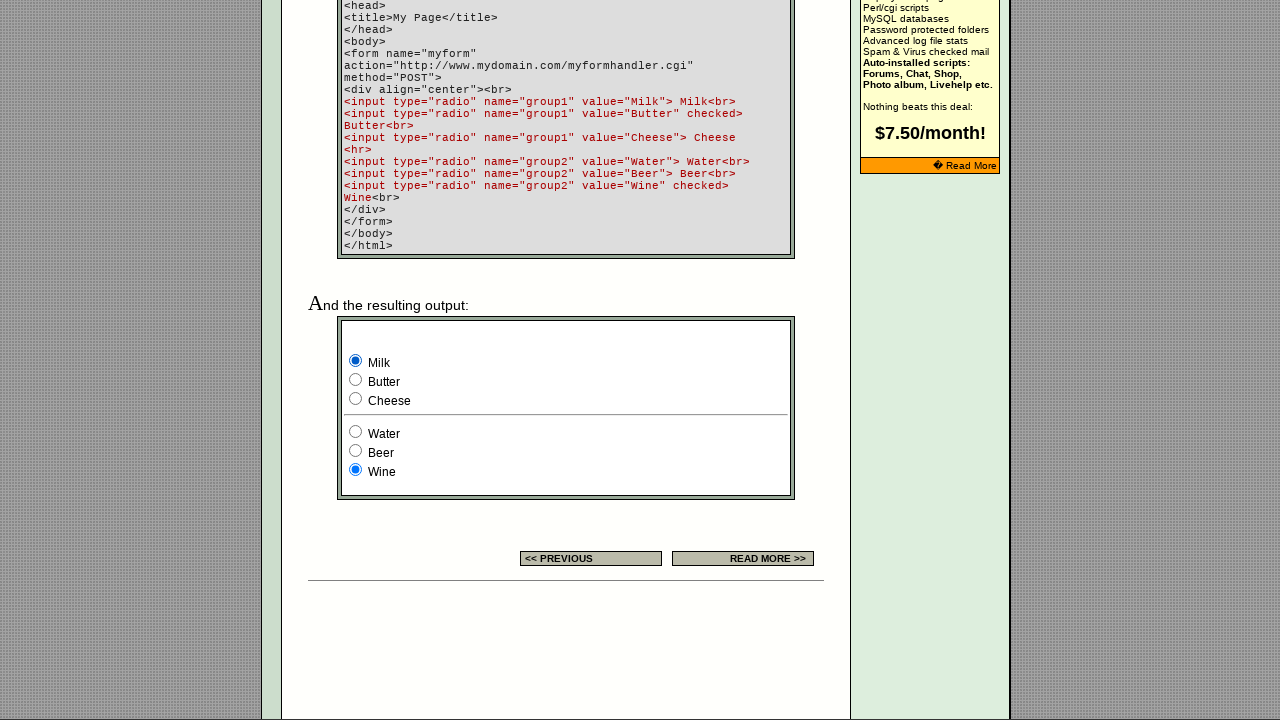

Clicked radio button 2 of 3 at (356, 380) on xpath=//input[@name='group1'] >> nth=1
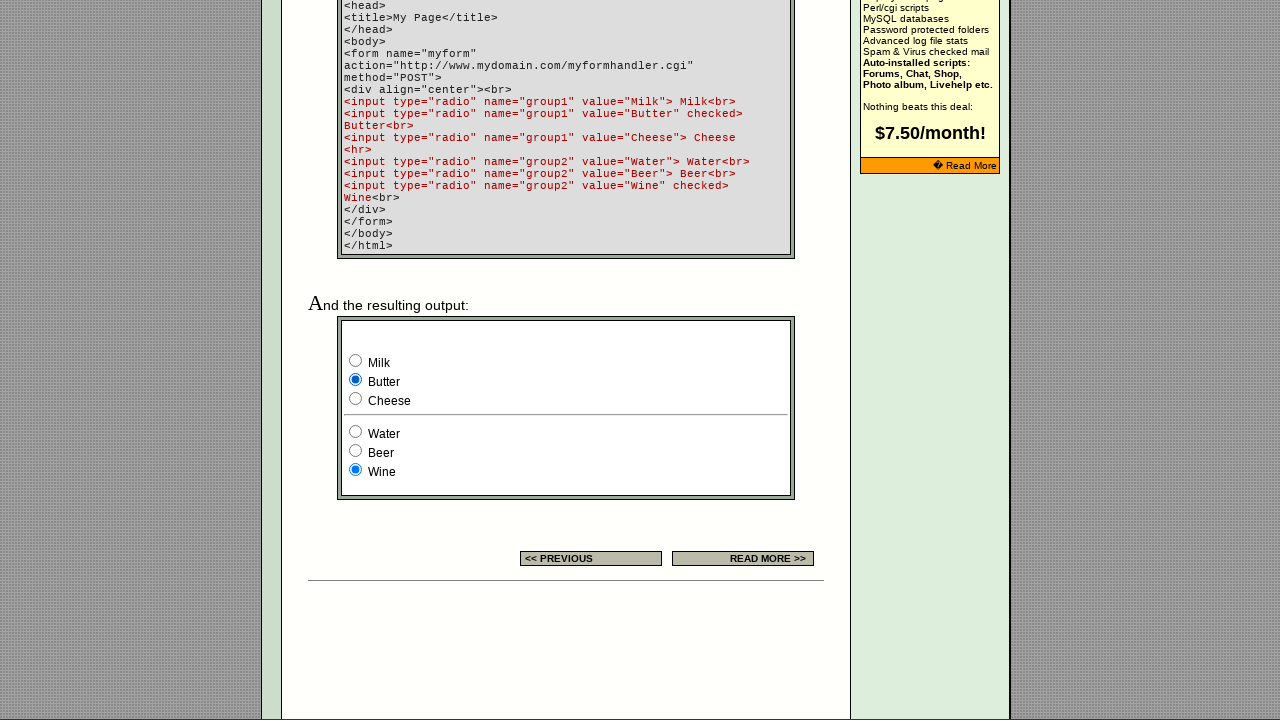

Clicked radio button 3 of 3 at (356, 398) on xpath=//input[@name='group1'] >> nth=2
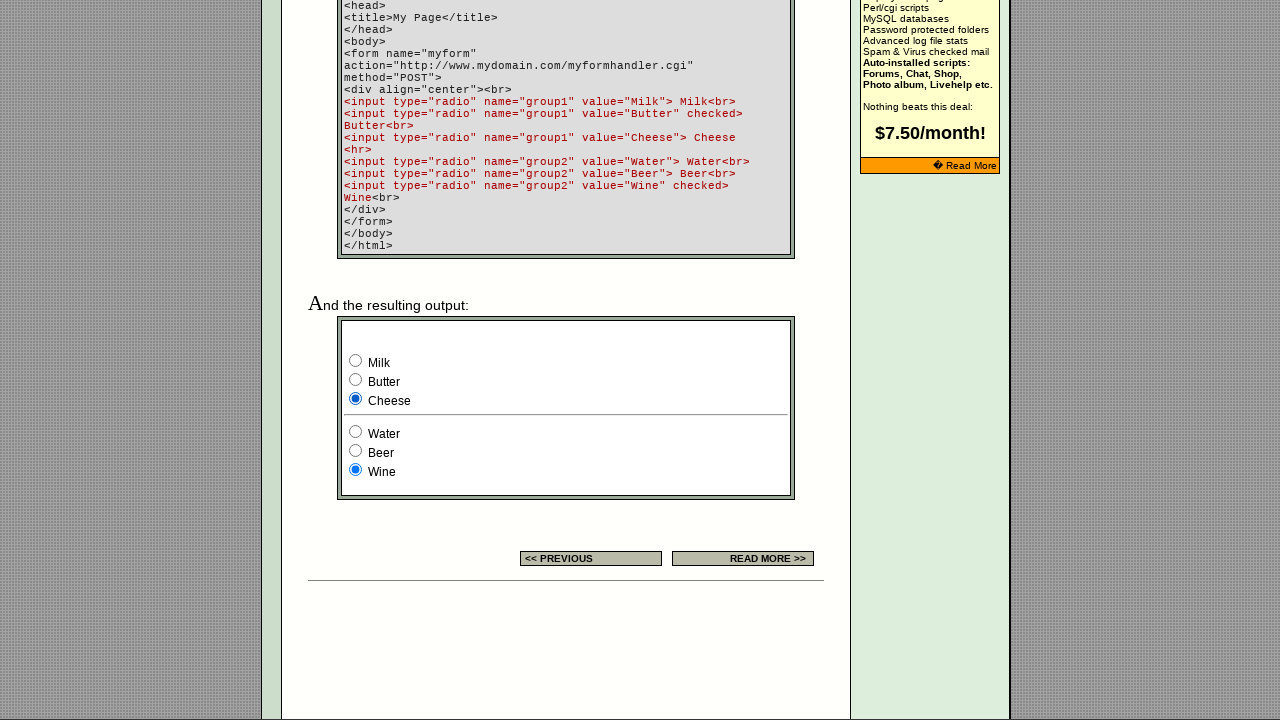

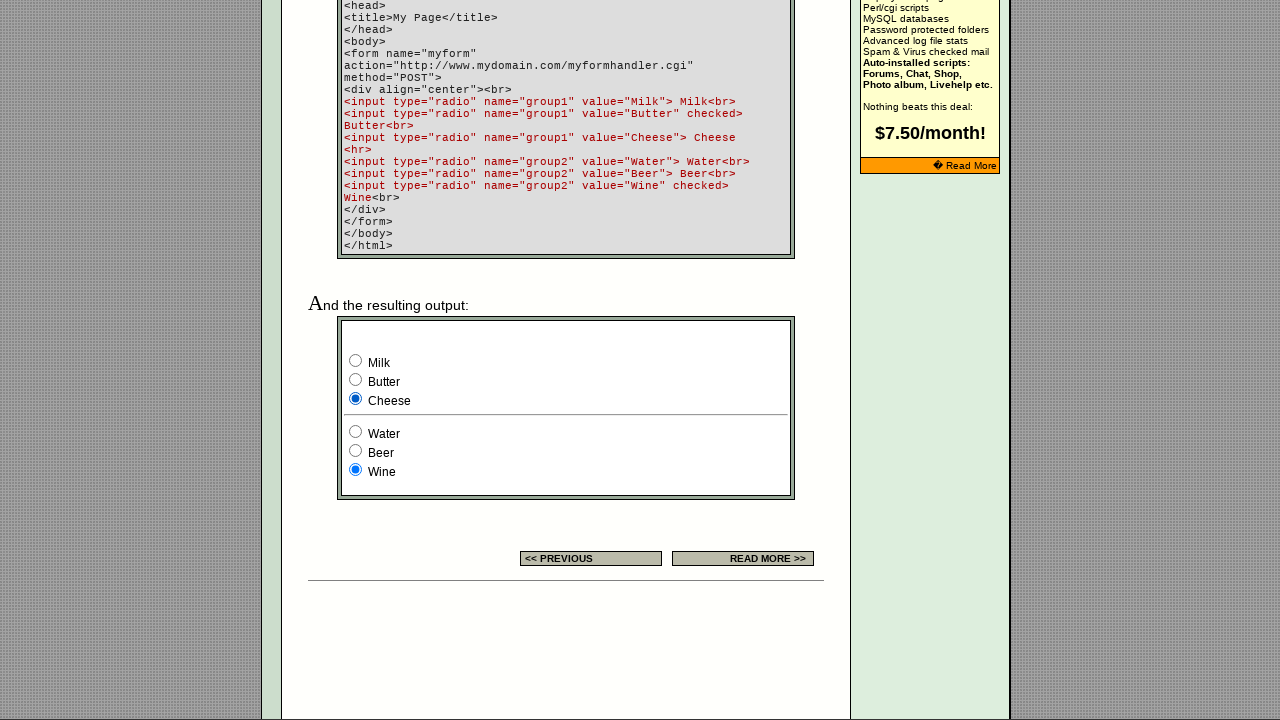